Tests checkbox functionality by finding all checkboxes on the page and clicking each one to select them.

Starting URL: https://rahulshettyacademy.com/AutomationPractice/

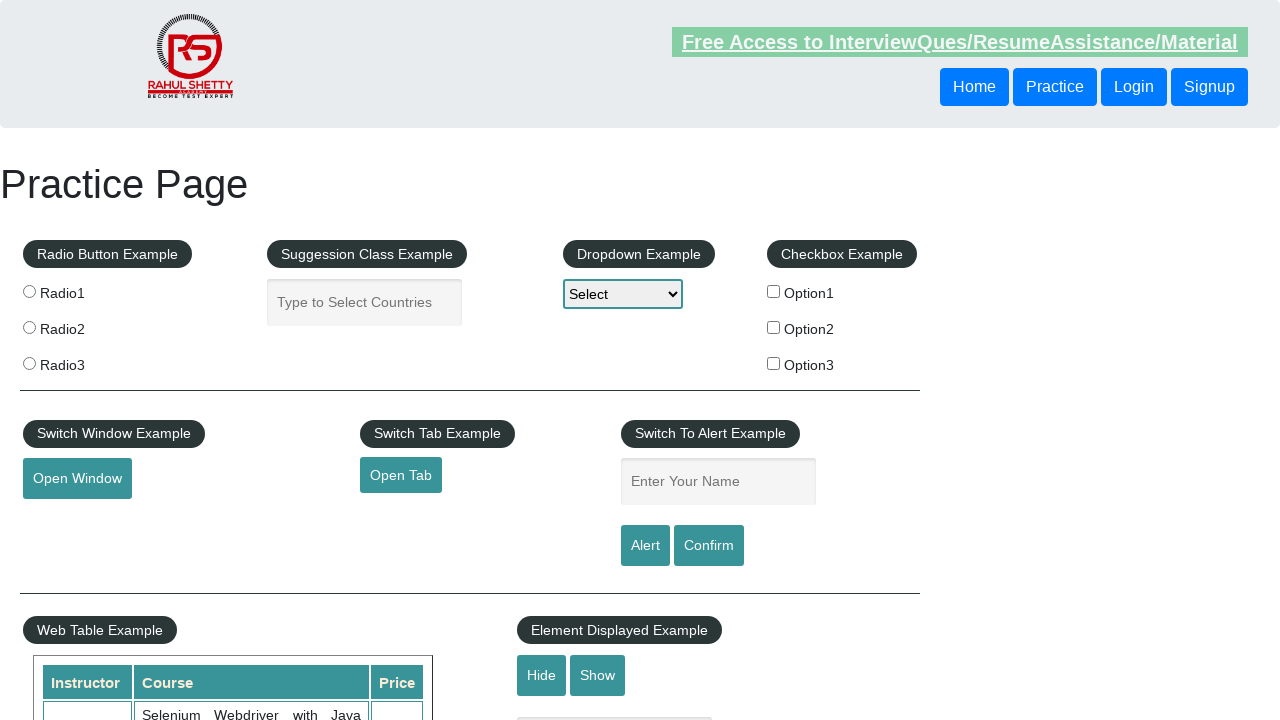

Set viewport size to 1920x1080
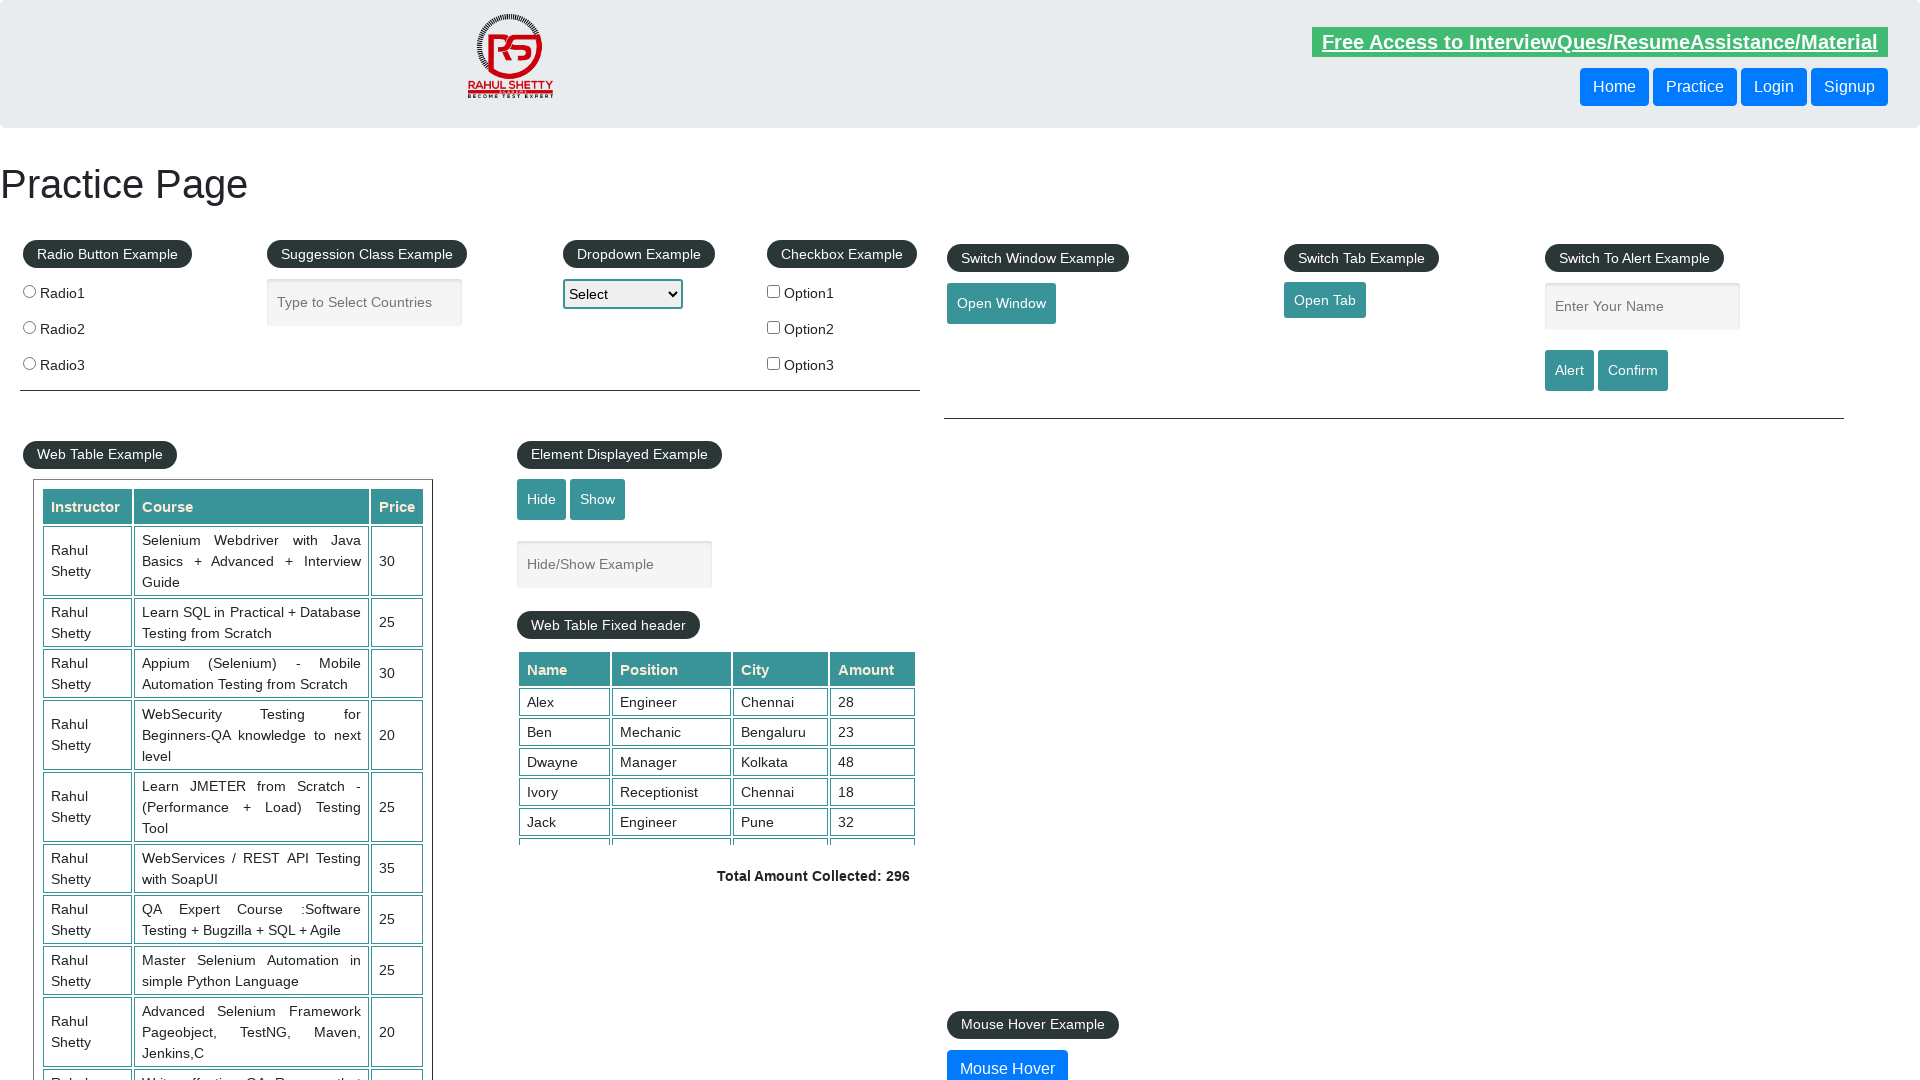

Located all checkboxes on the page
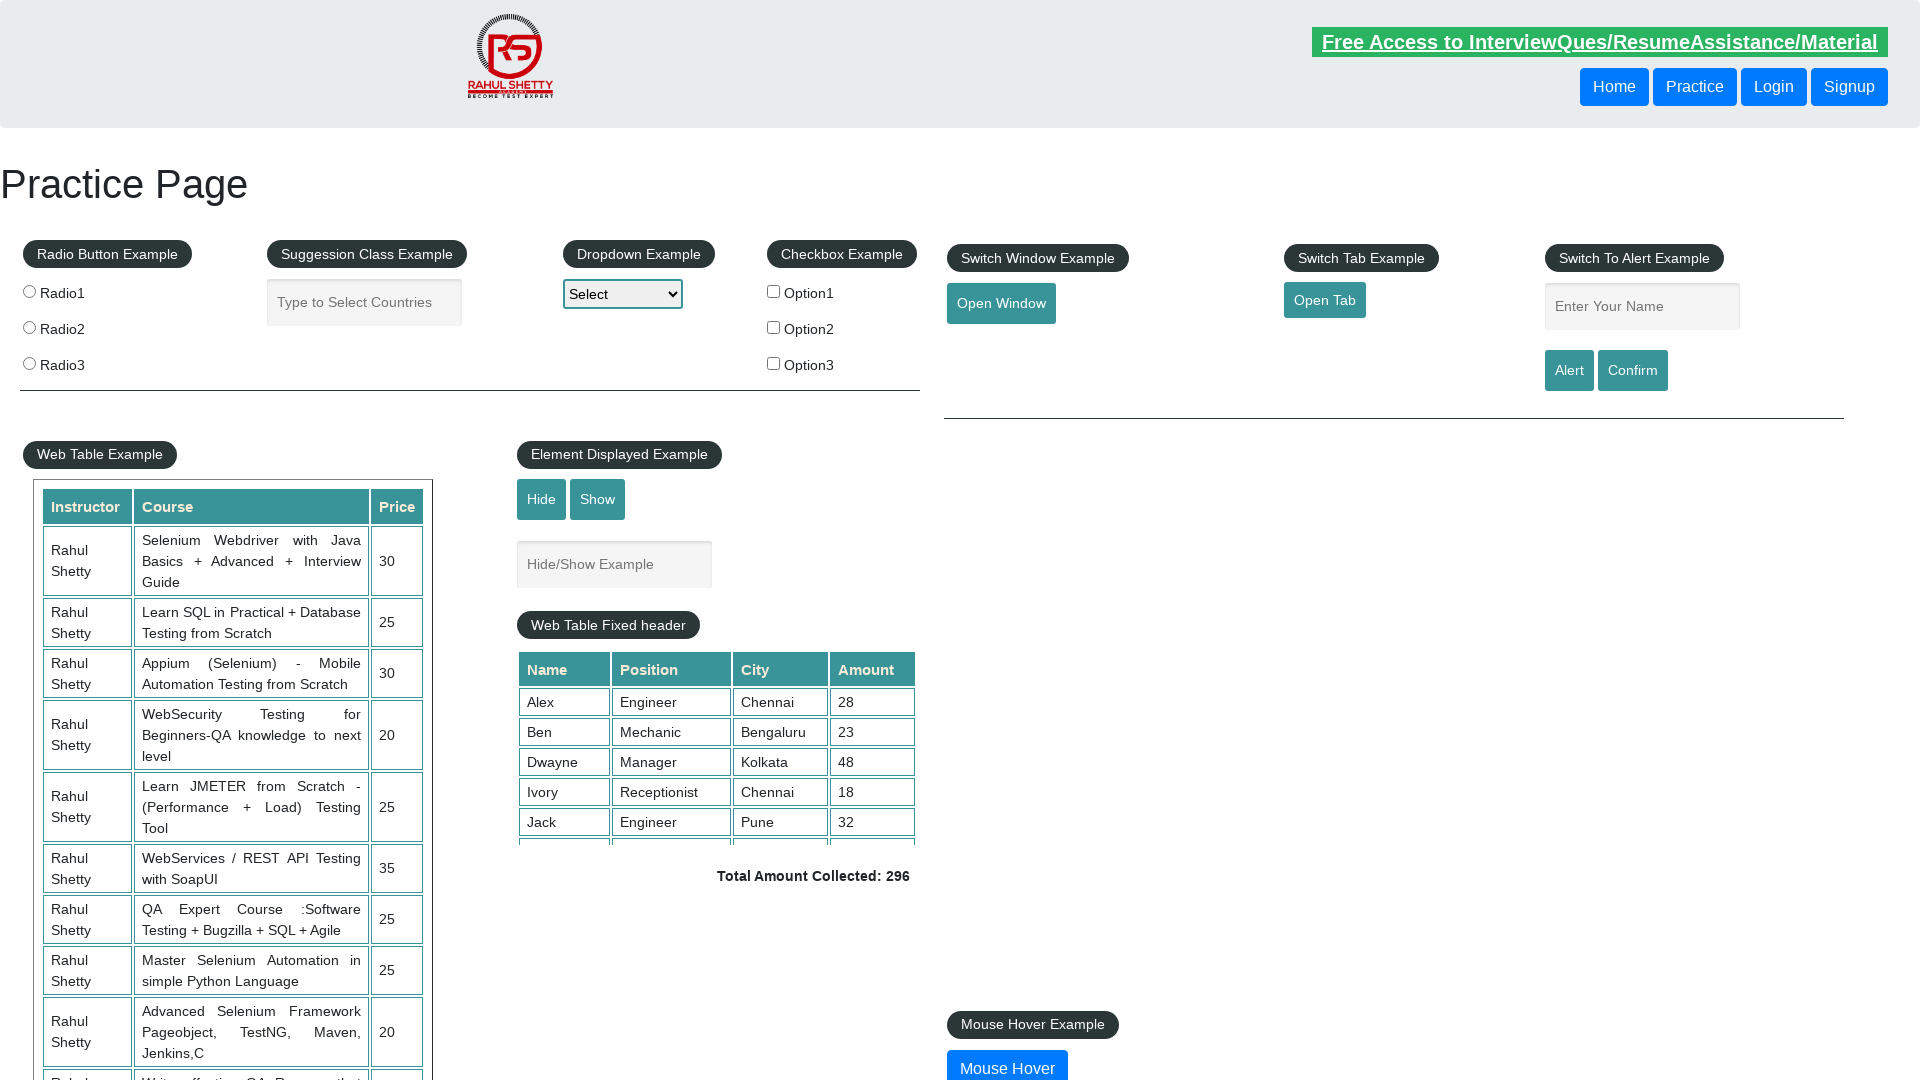

Found 3 checkboxes on the page
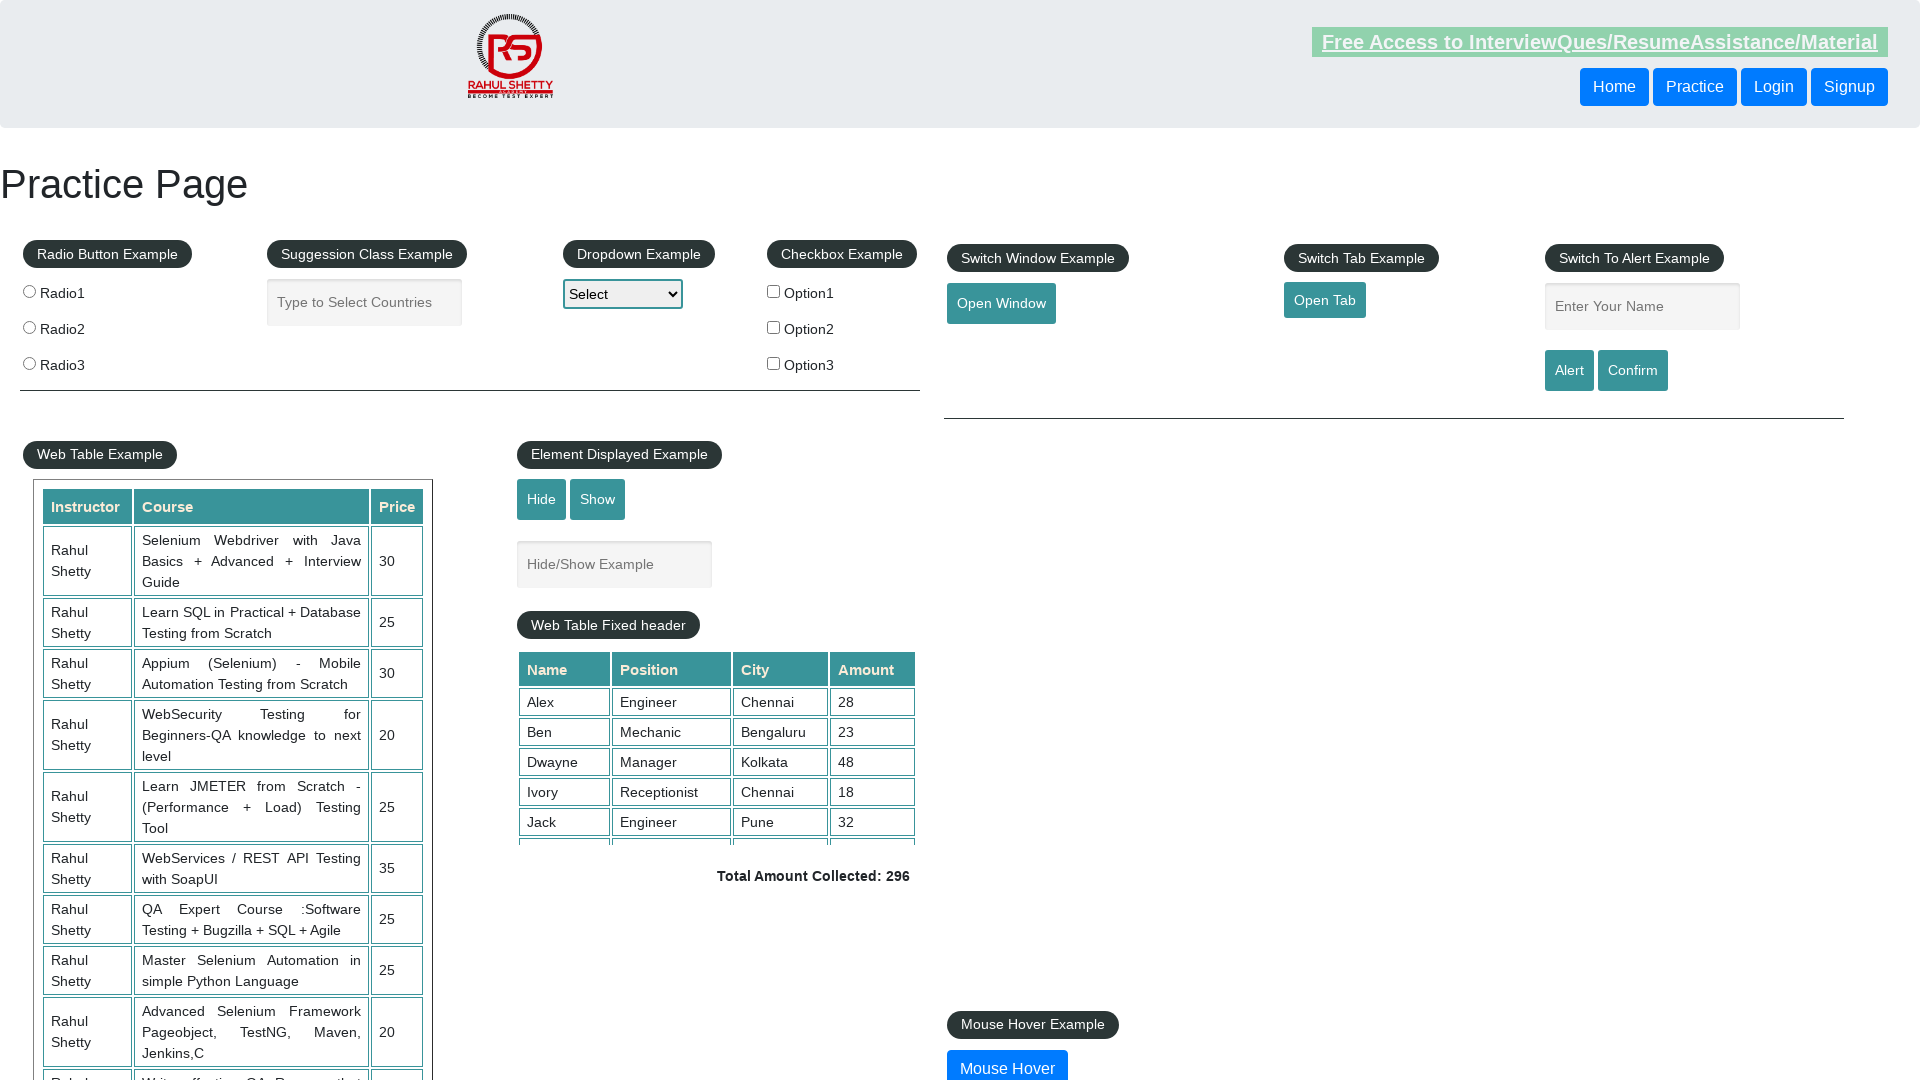

Clicked checkbox 1 of 3 at (774, 291) on input[type='checkbox'] >> nth=0
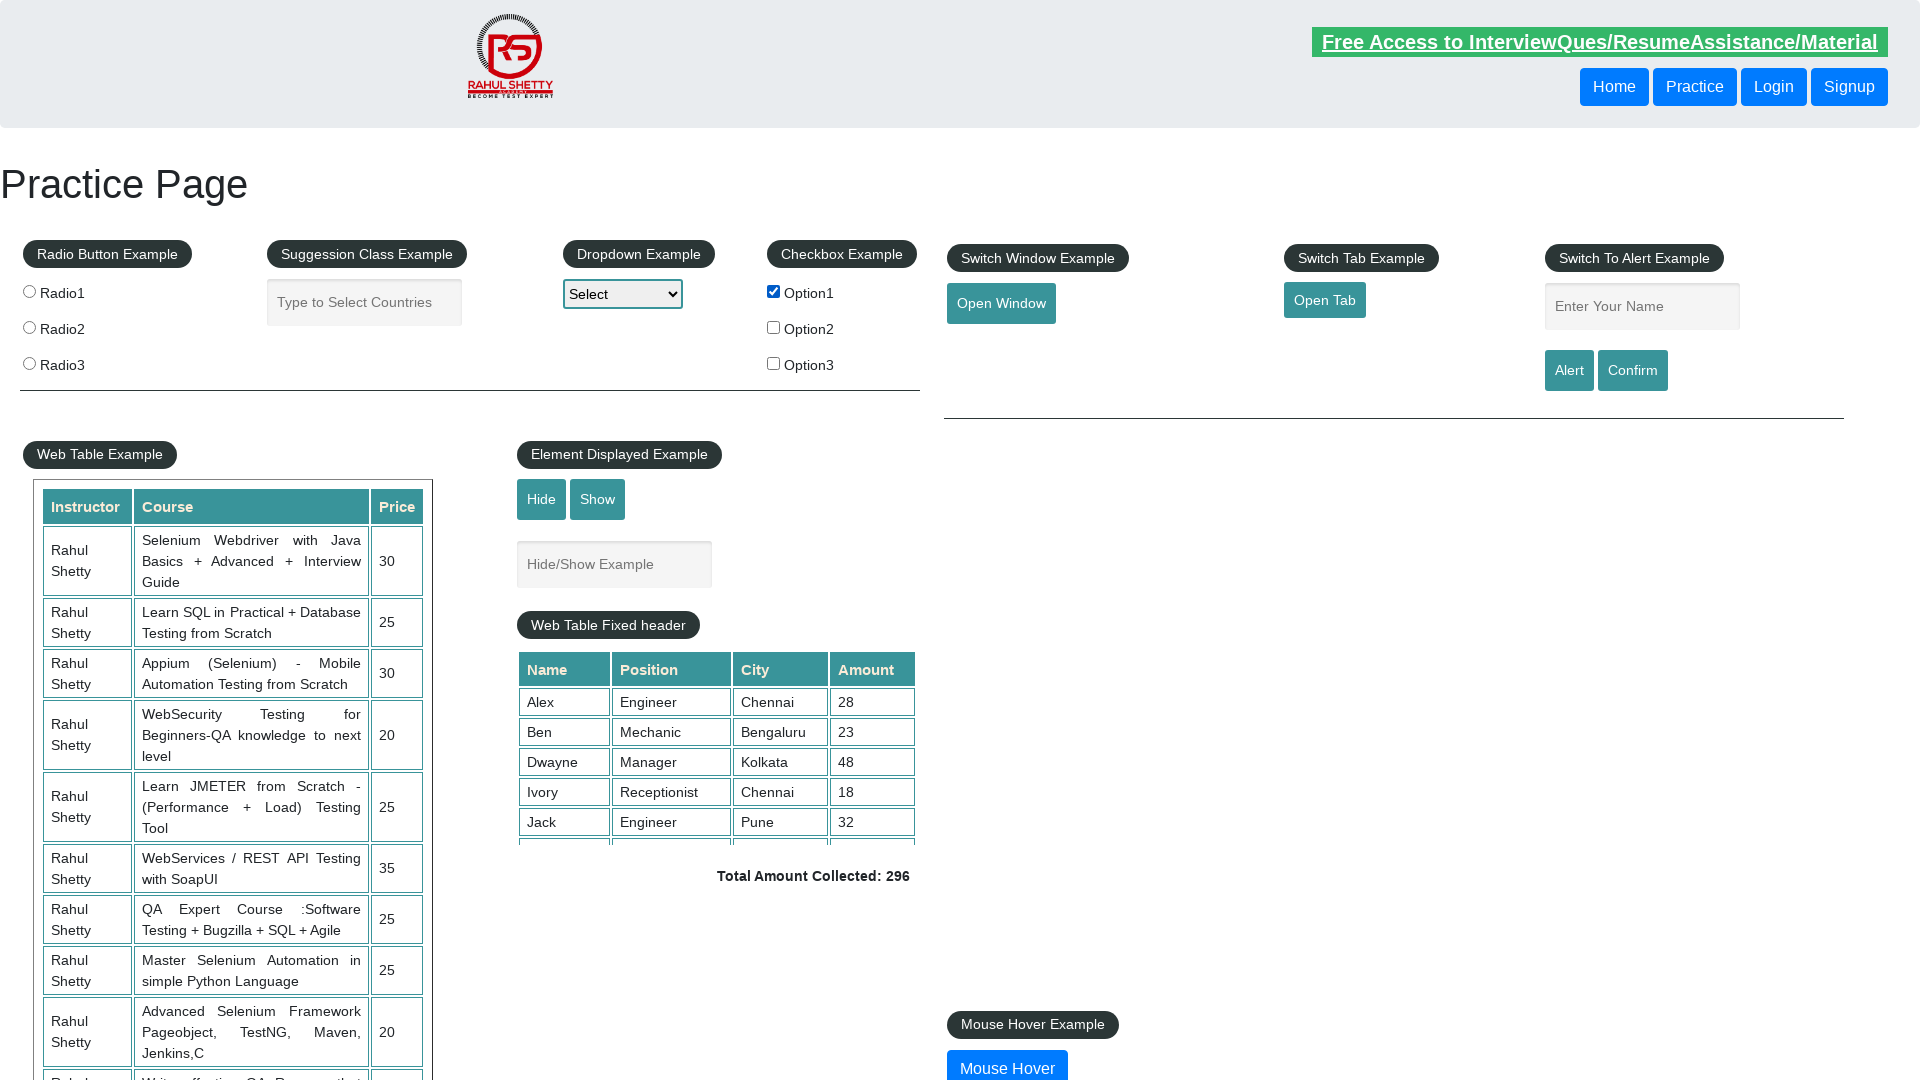

Waited 500ms after clicking checkbox 1
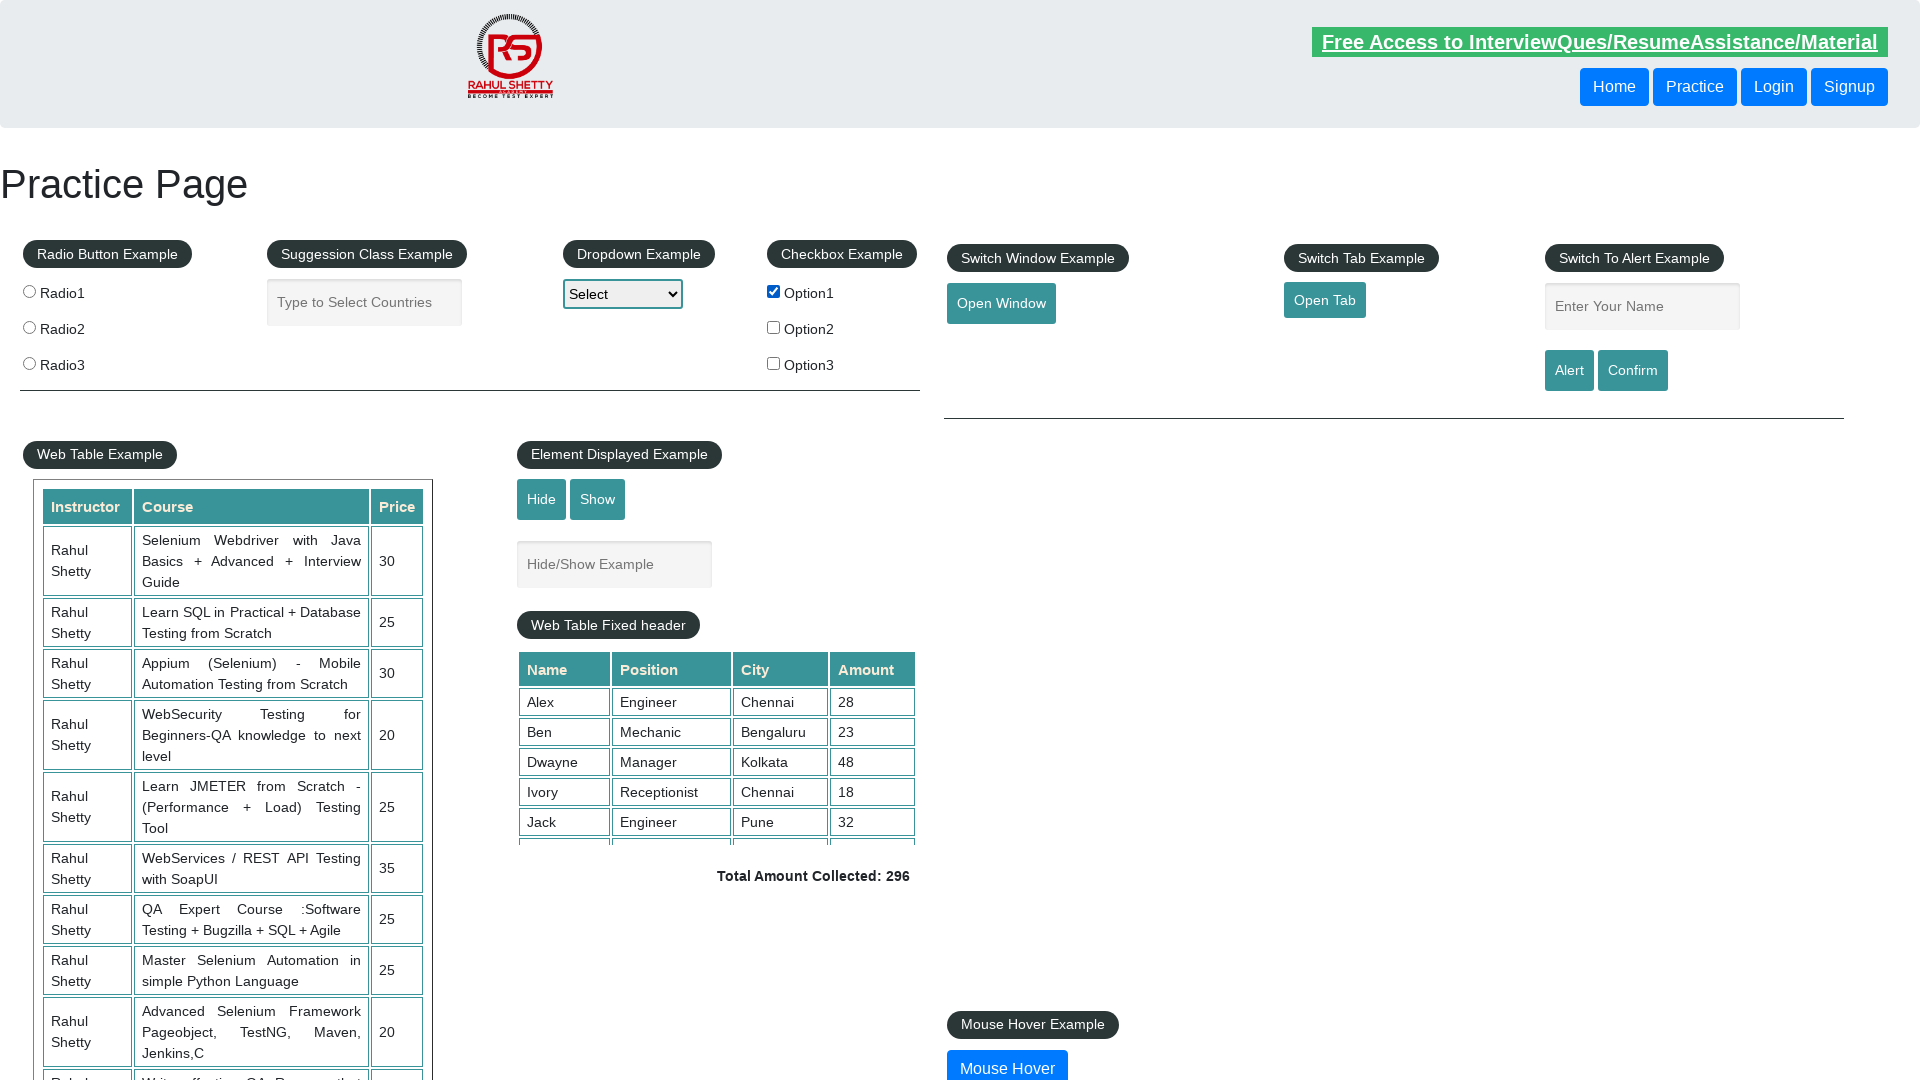

Clicked checkbox 2 of 3 at (774, 327) on input[type='checkbox'] >> nth=1
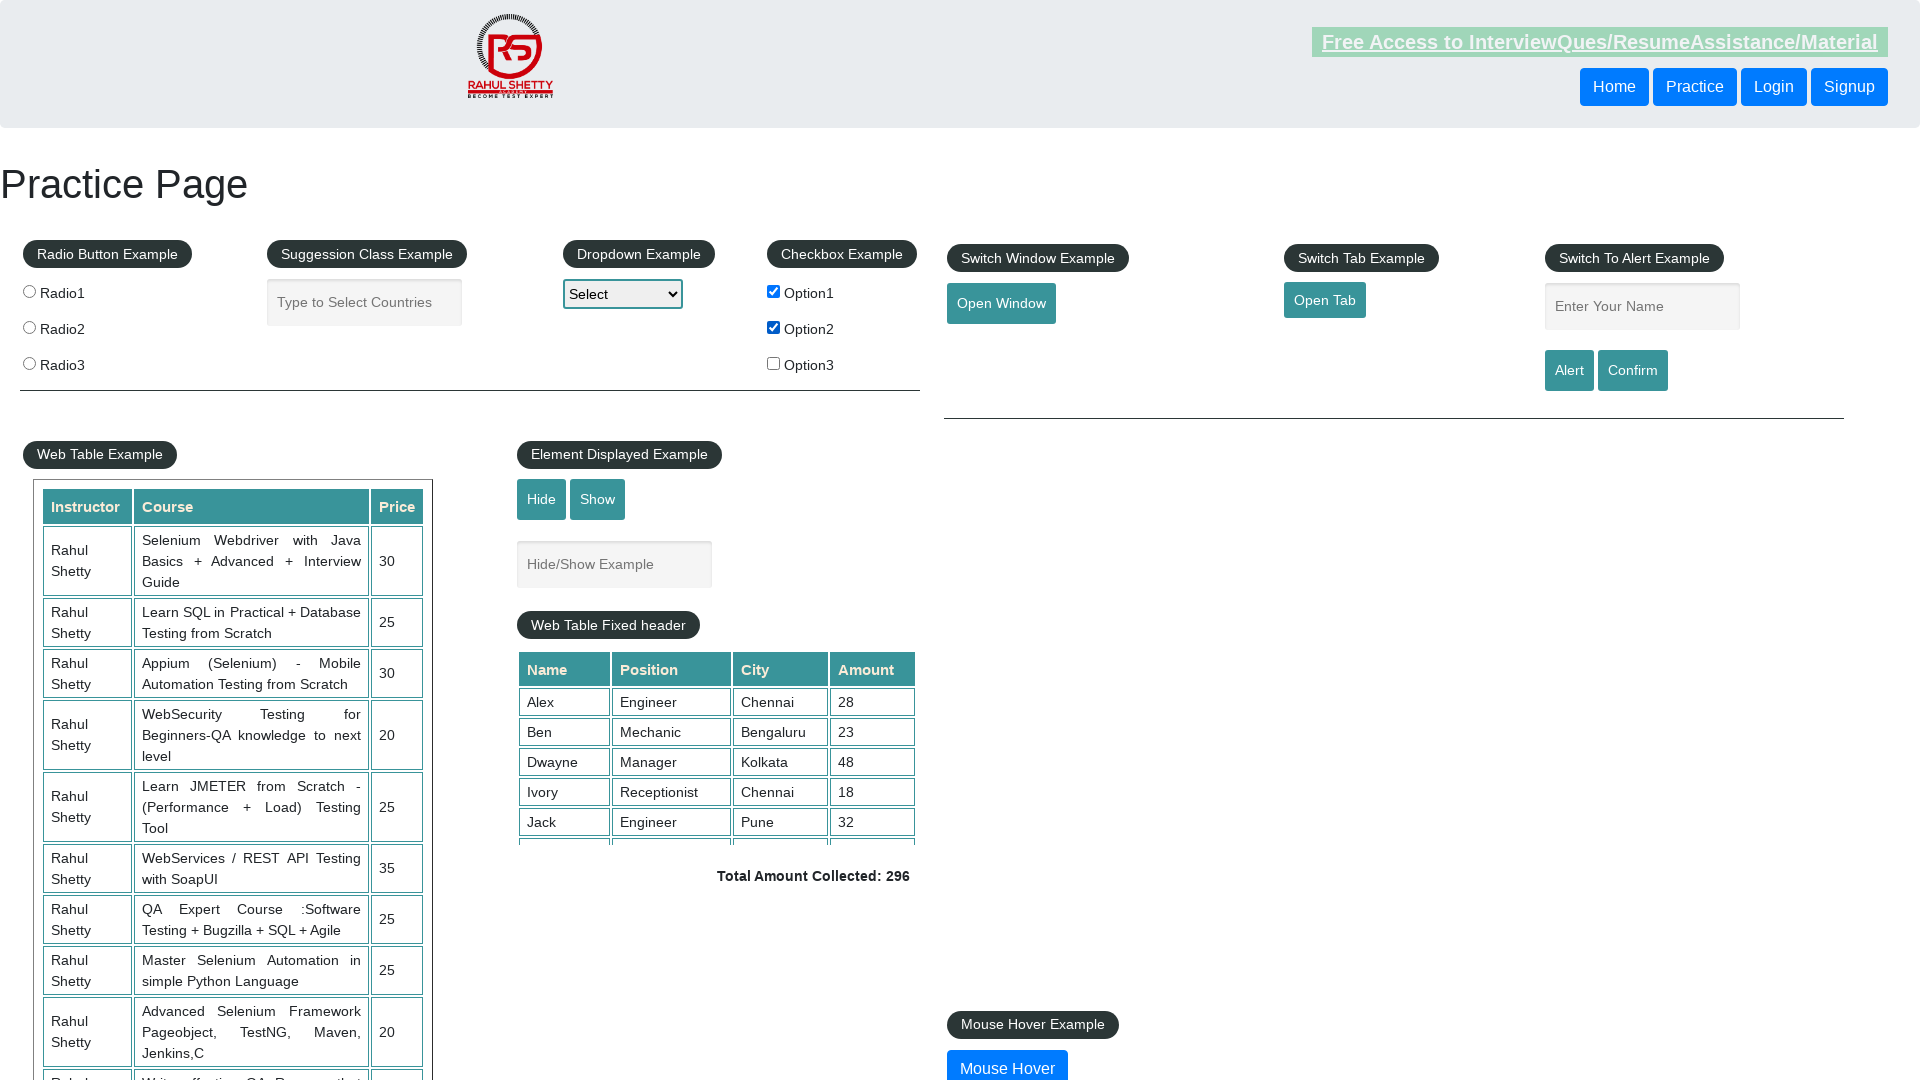

Waited 500ms after clicking checkbox 2
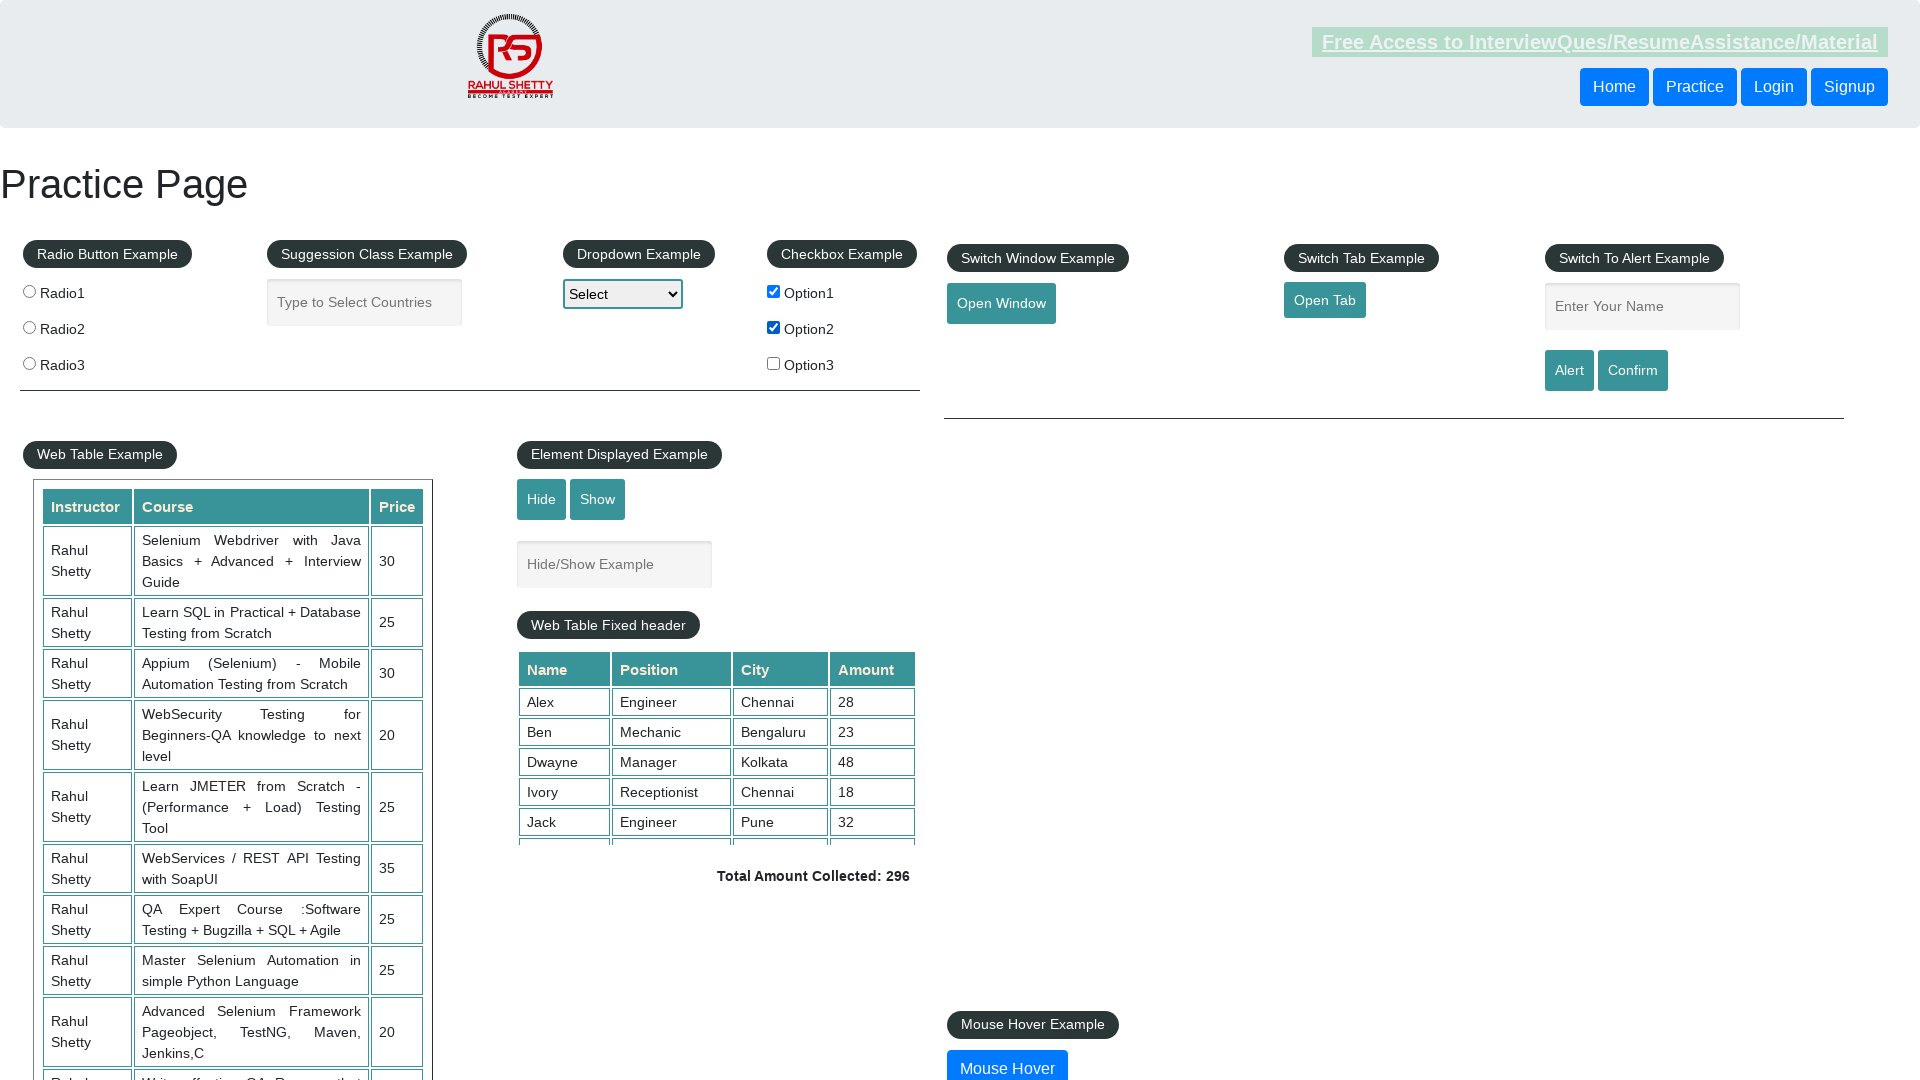

Clicked checkbox 3 of 3 at (774, 363) on input[type='checkbox'] >> nth=2
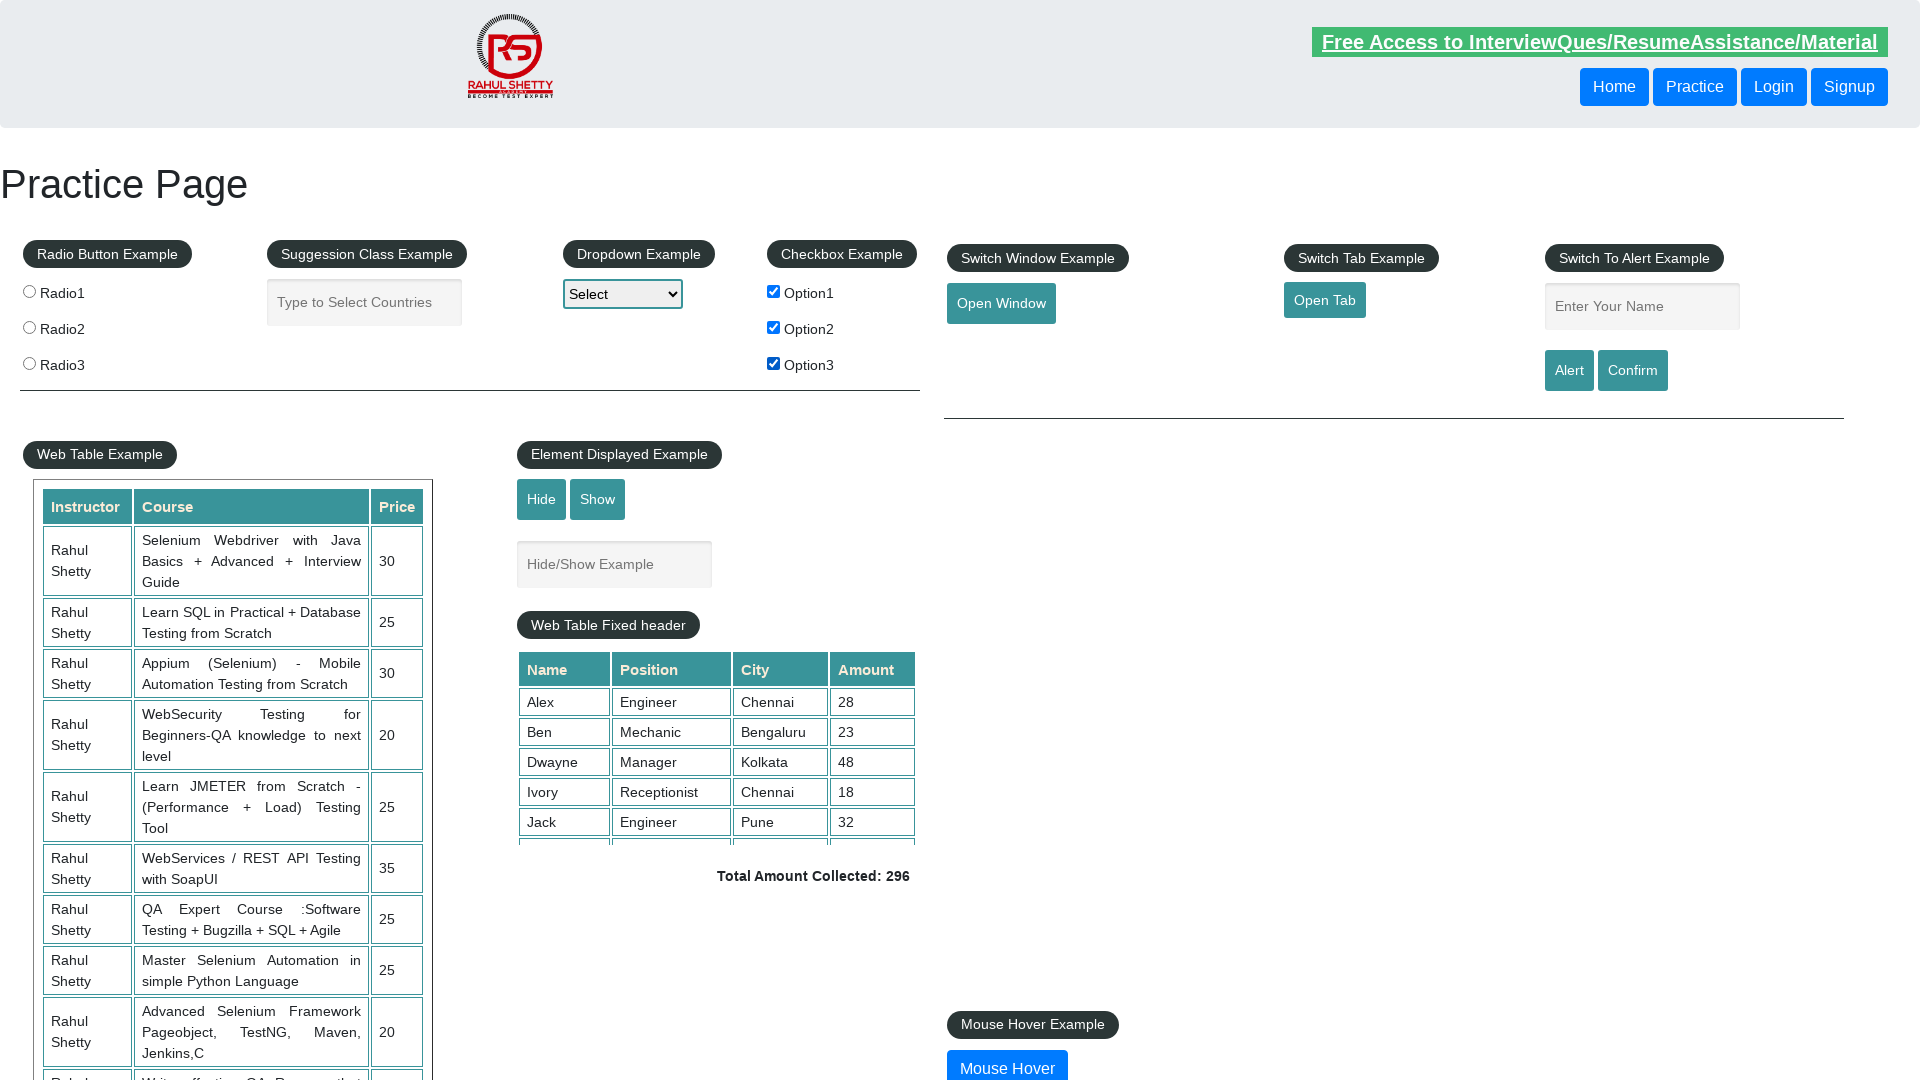

Waited 500ms after clicking checkbox 3
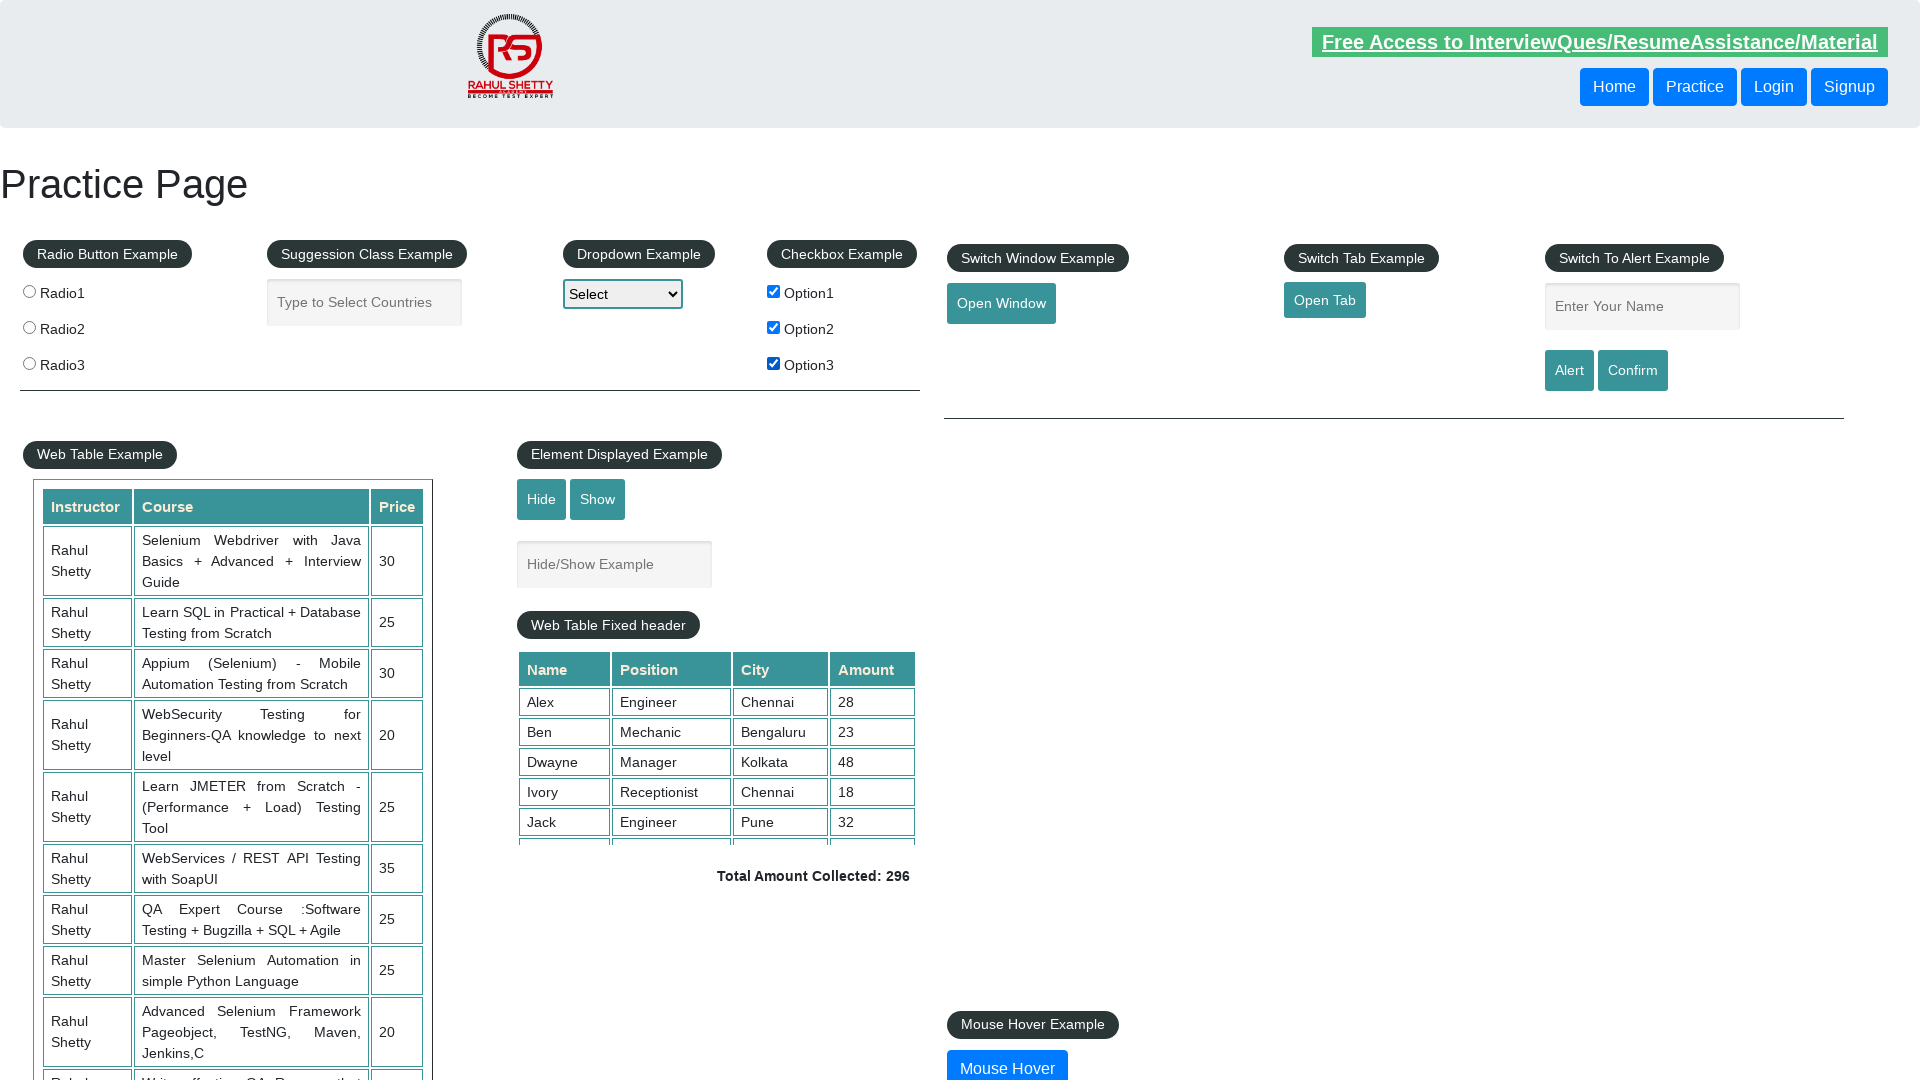

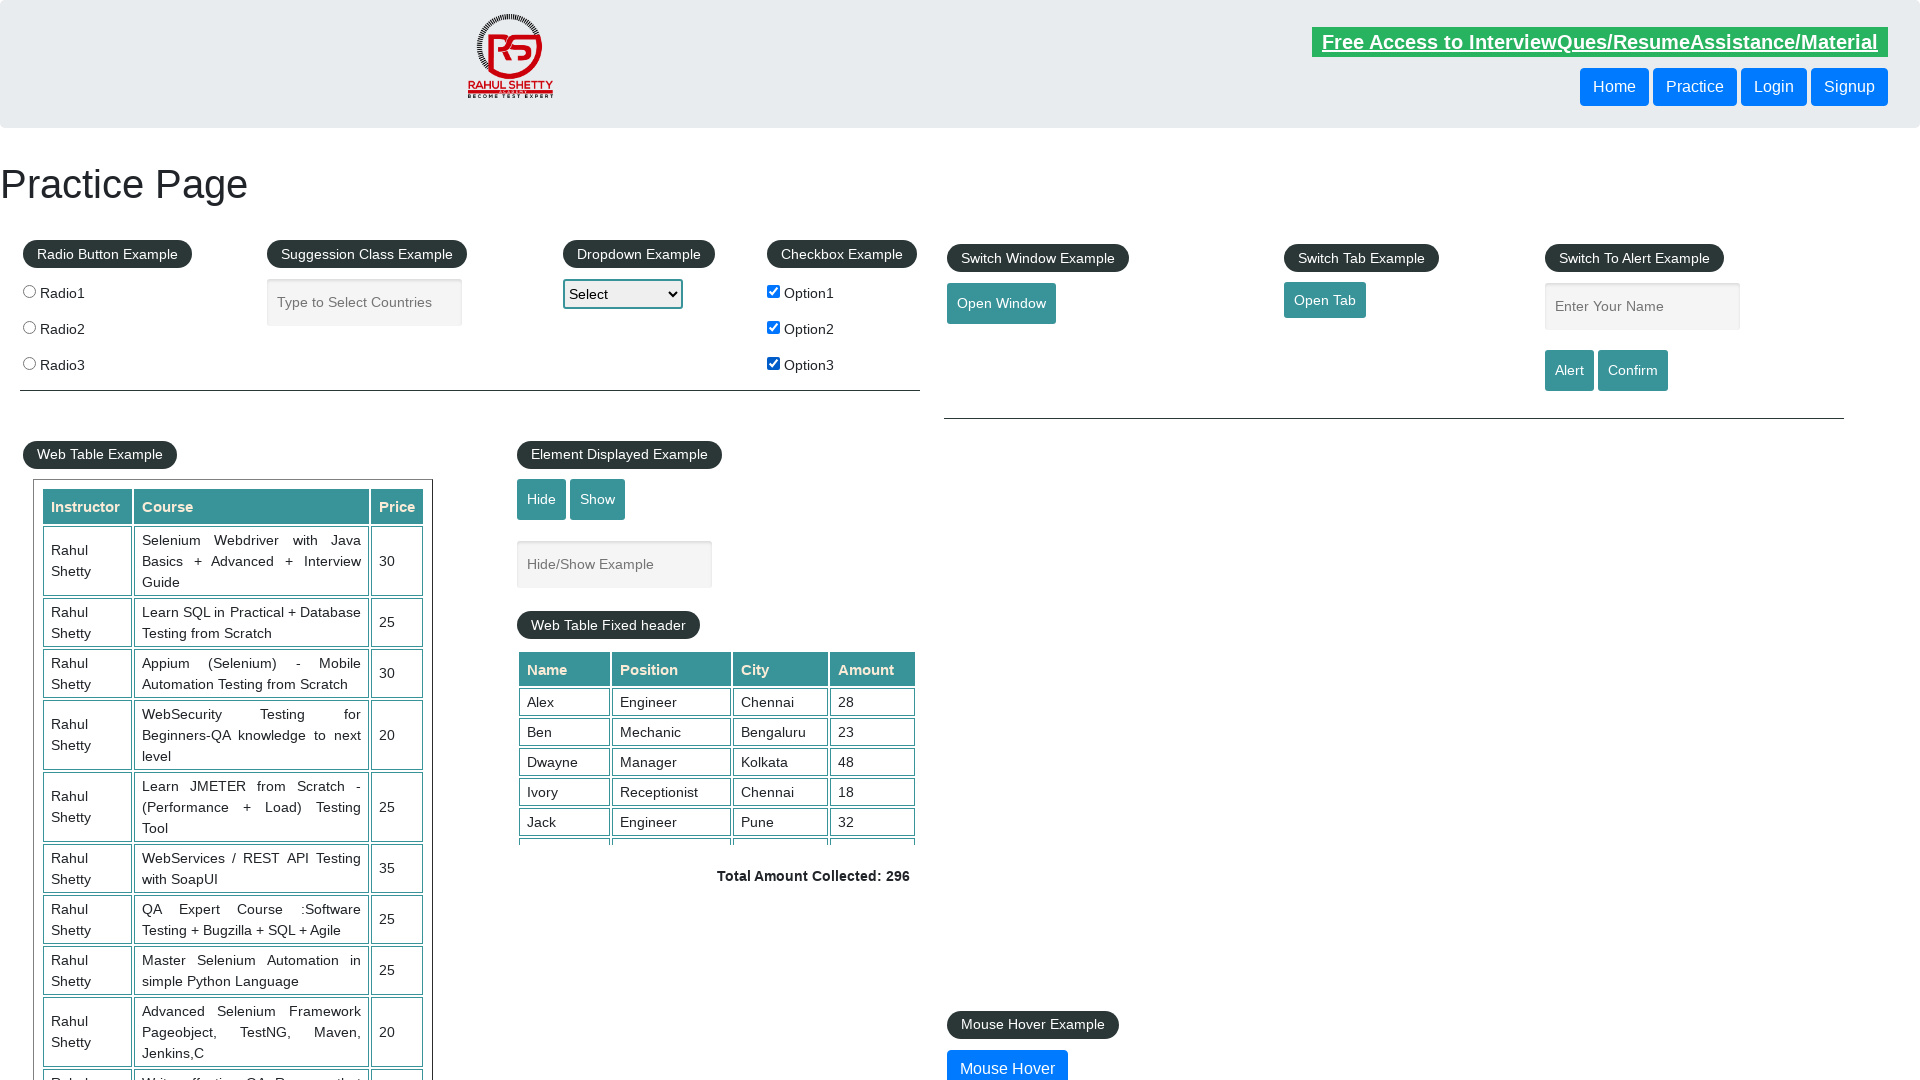